Verifies the canvas element has a dotted border style

Starting URL: https://the-internet.herokuapp.com/challenging_dom

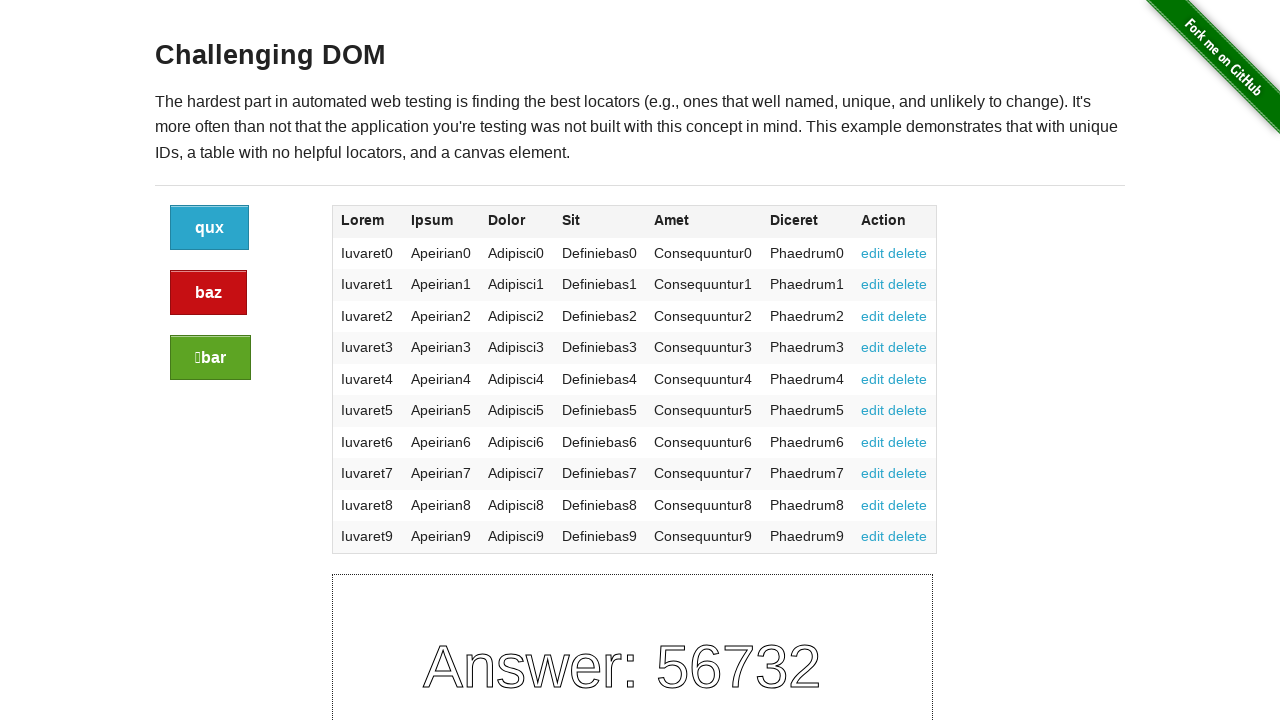

Navigated to the-internet.herokuapp.com/challenging_dom
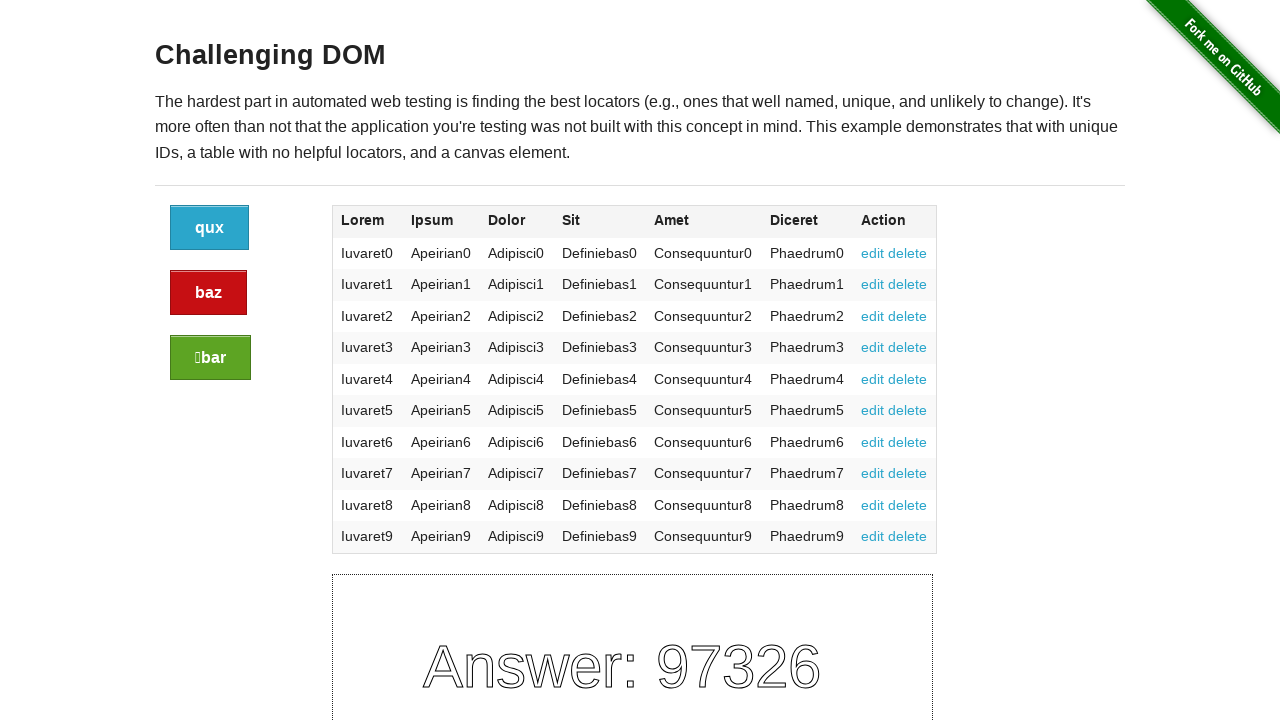

Located canvas element
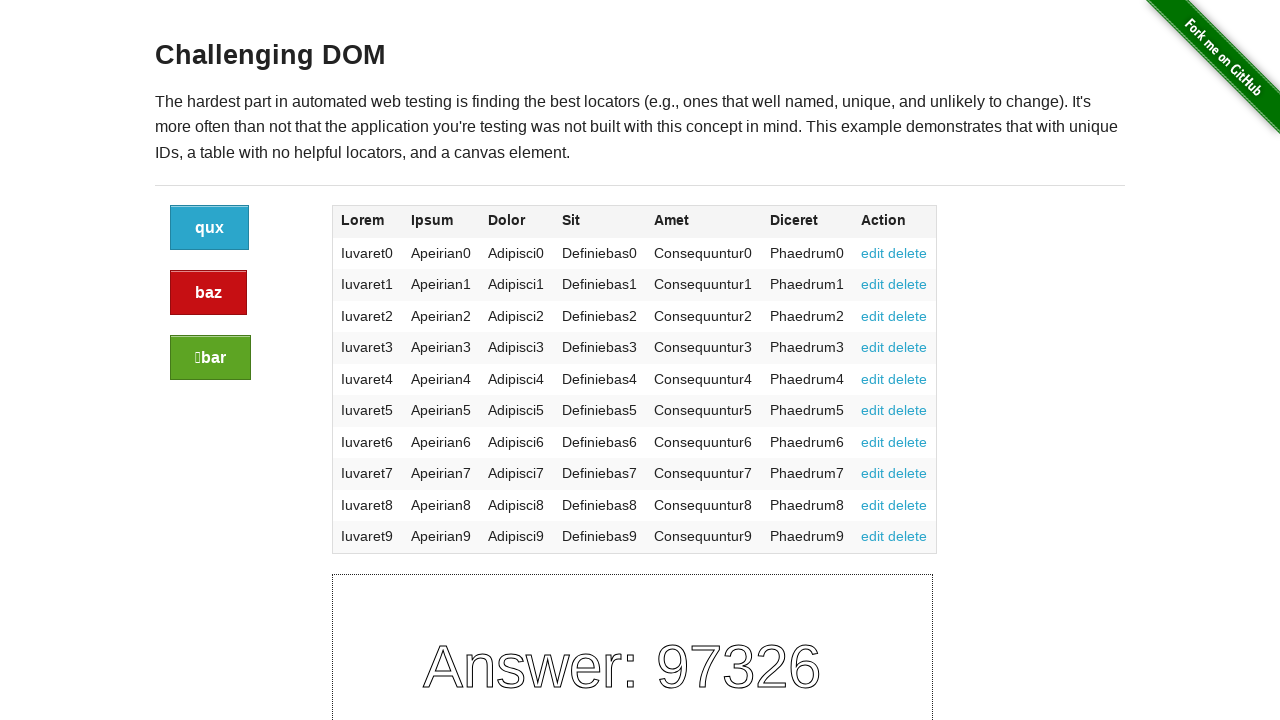

Retrieved border-top-style property from canvas element
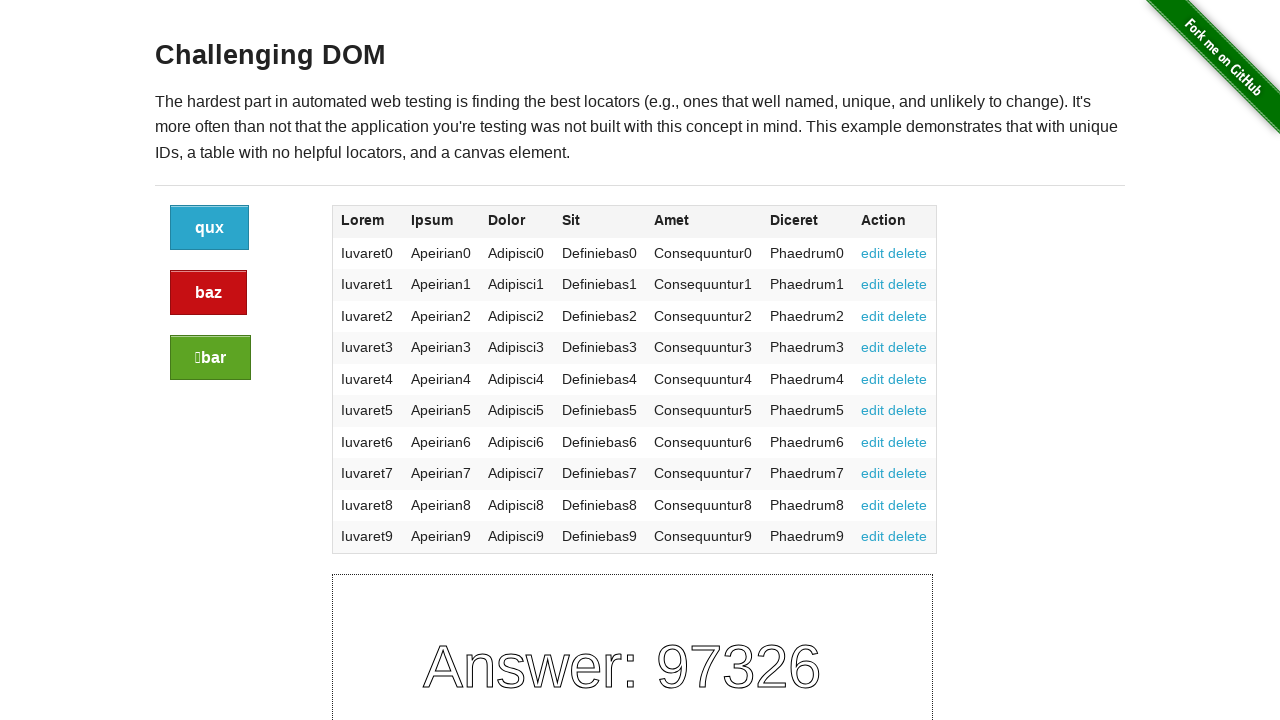

Verified canvas element has dotted border style
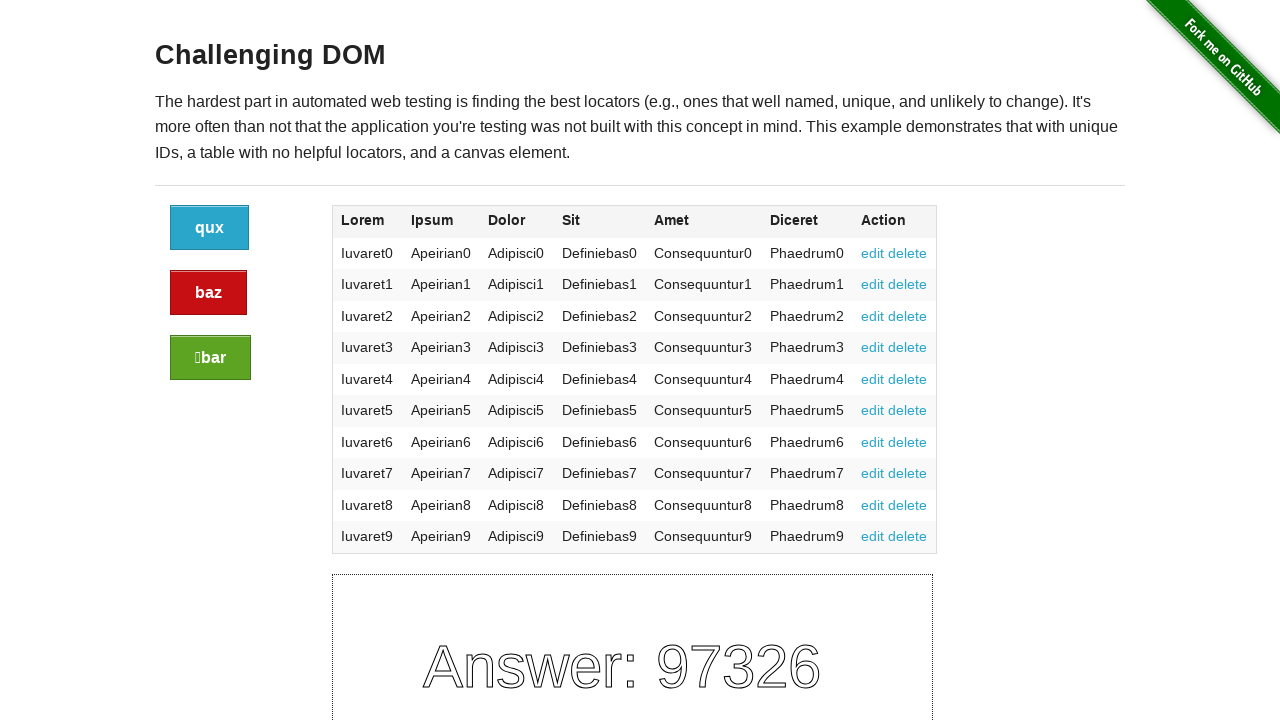

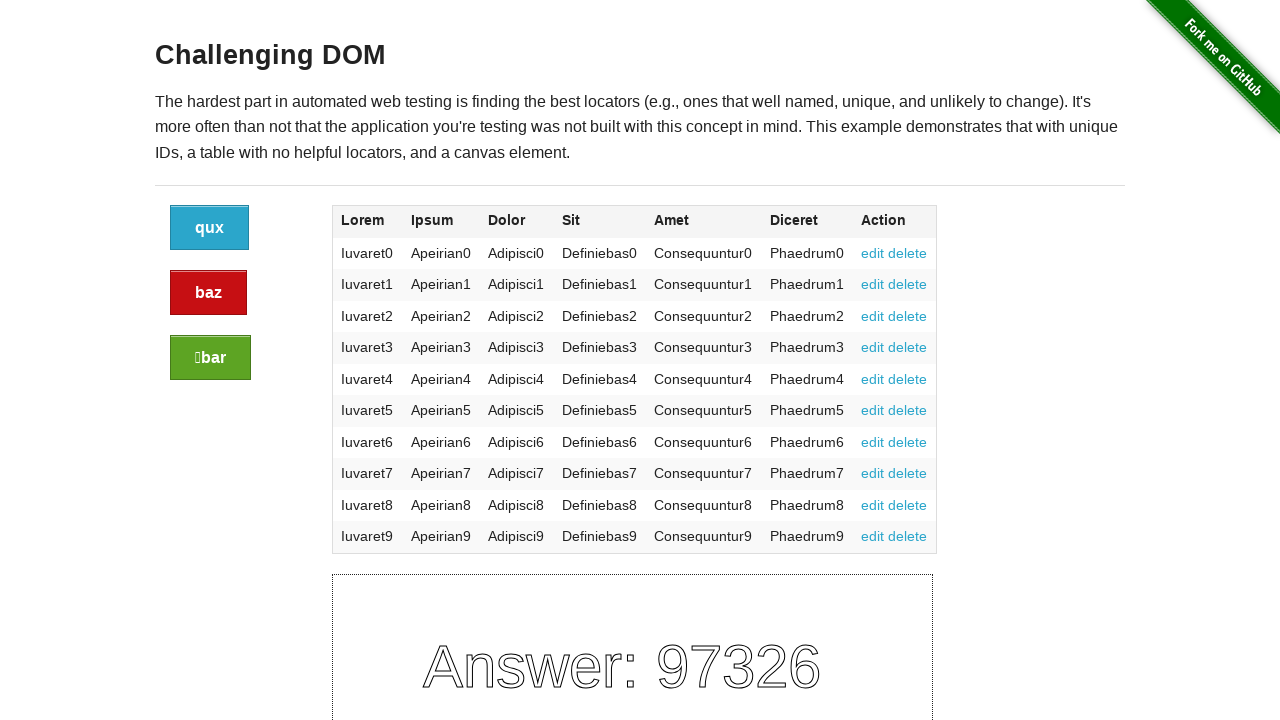